Navigates to CoinMarketCap's Bitcoin page and verifies that key cryptocurrency data elements (price, market cap, volume, circulating supply) are displayed on the page.

Starting URL: https://coinmarketcap.com/currencies/bitcoin/

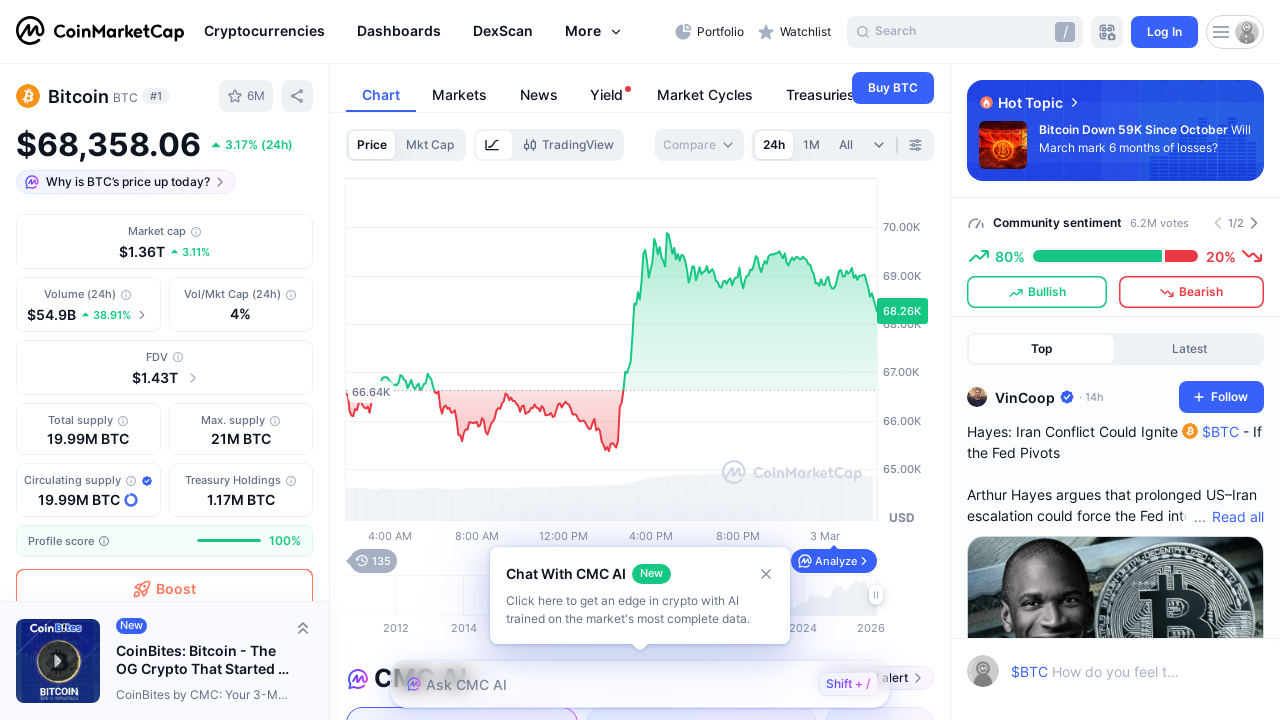

Bitcoin price element loaded
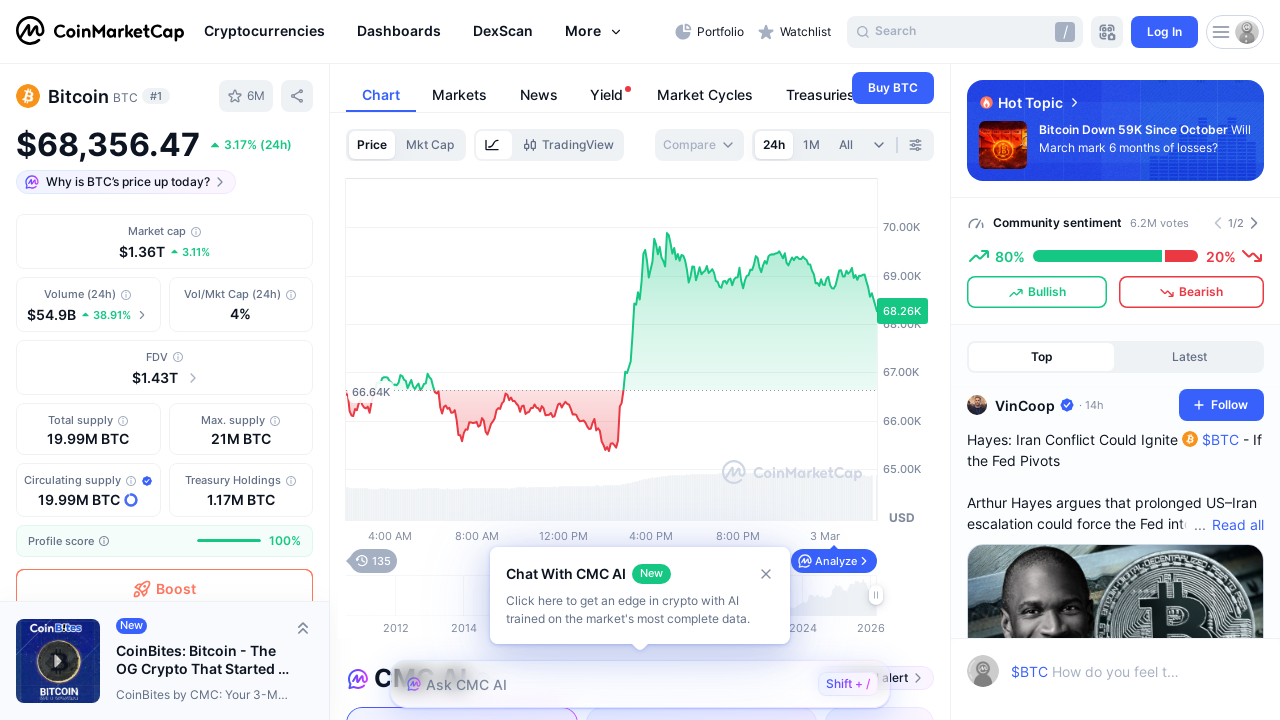

Market cap information loaded
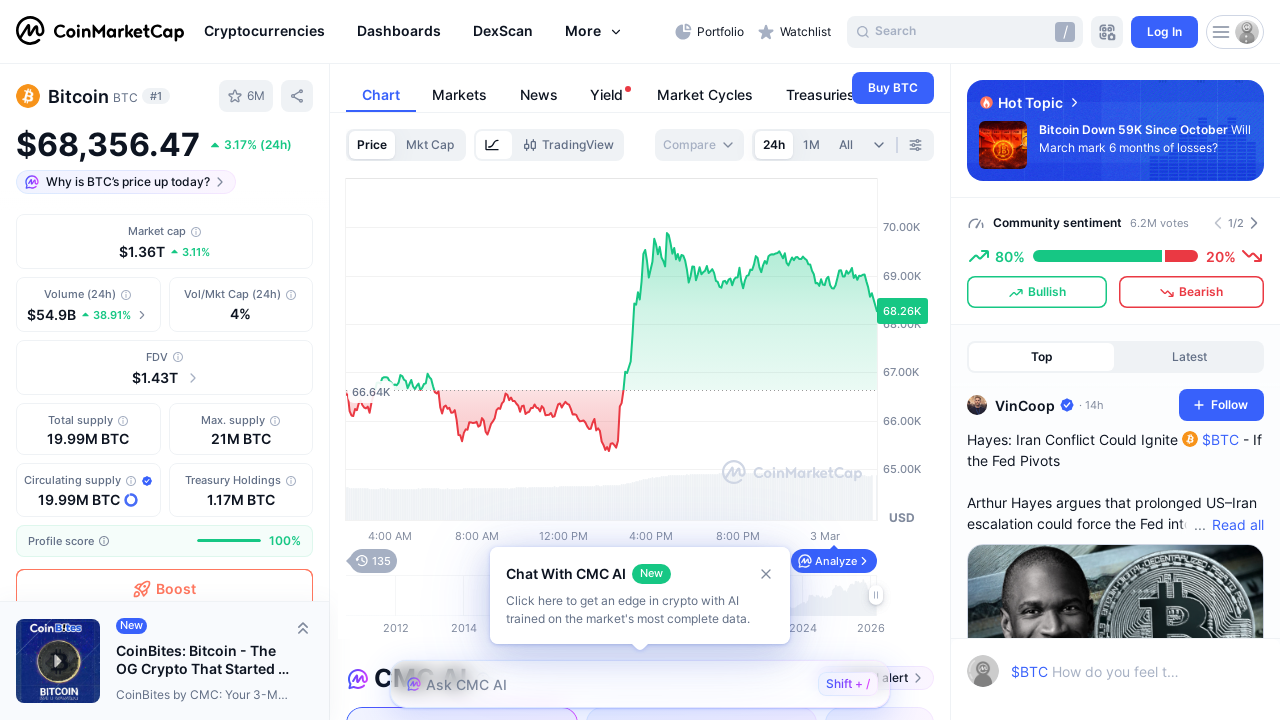

24h trading volume information loaded
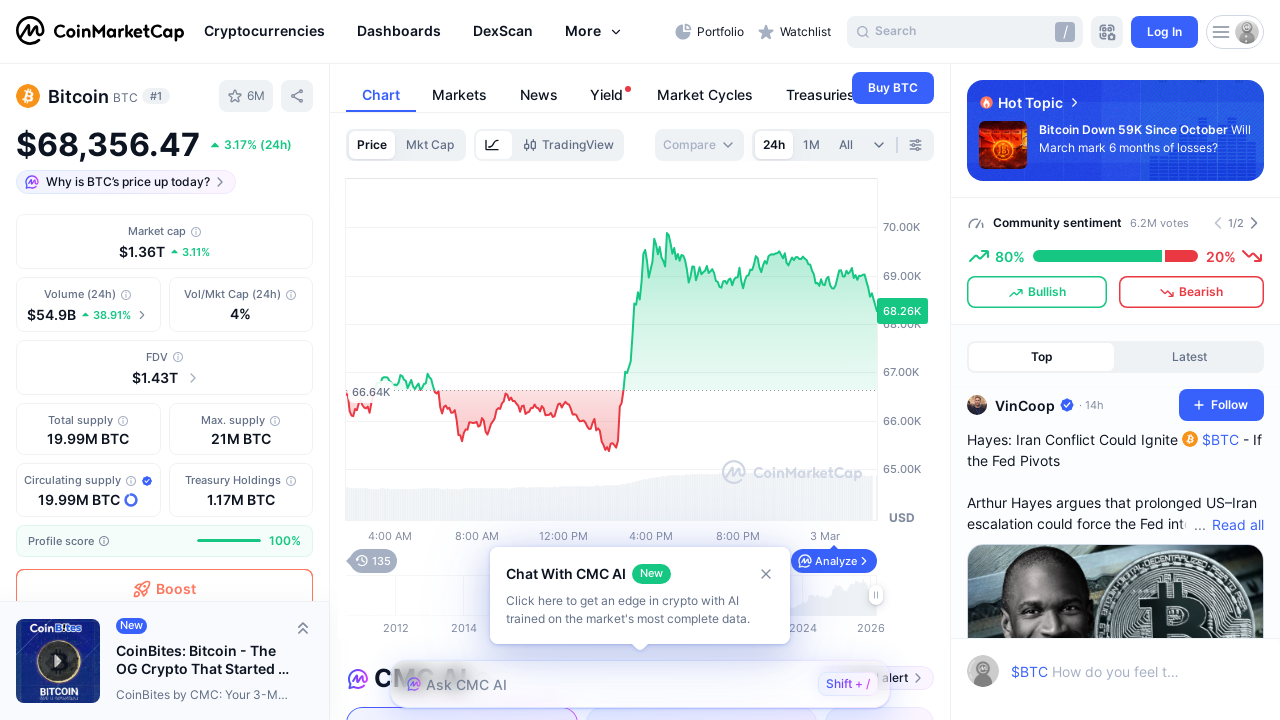

Circulating supply information loaded
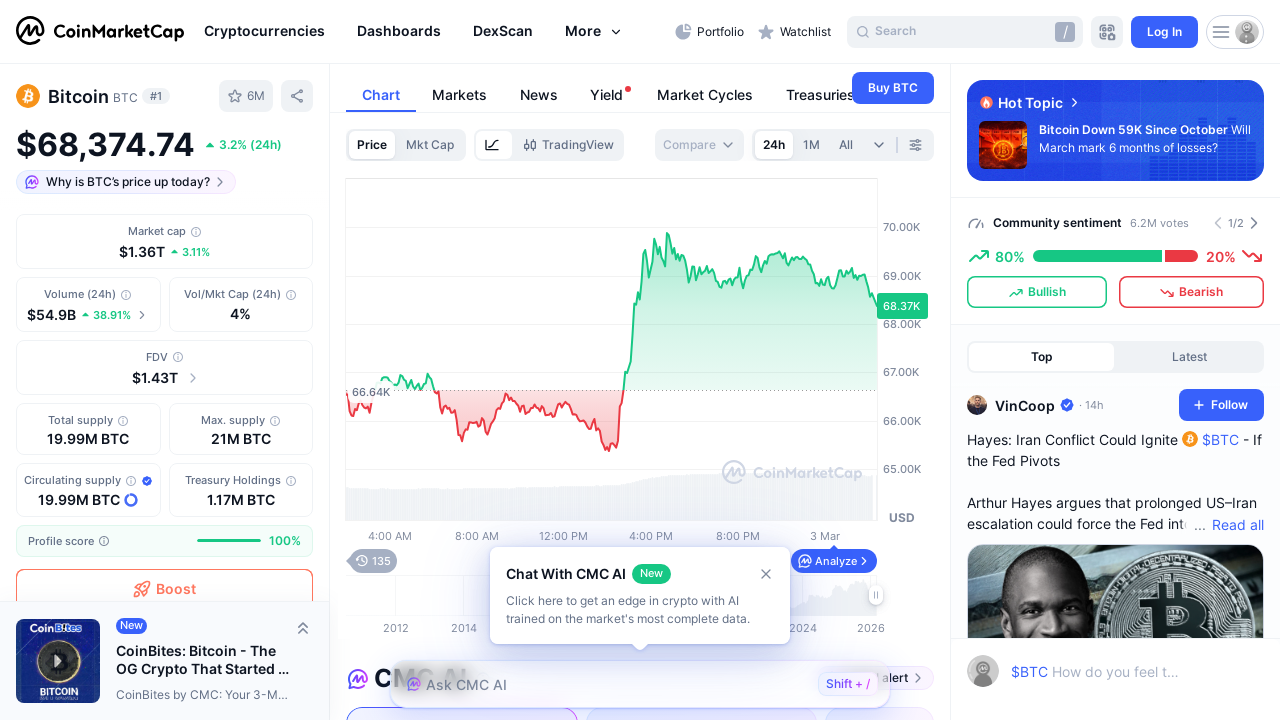

Price change indicator loaded
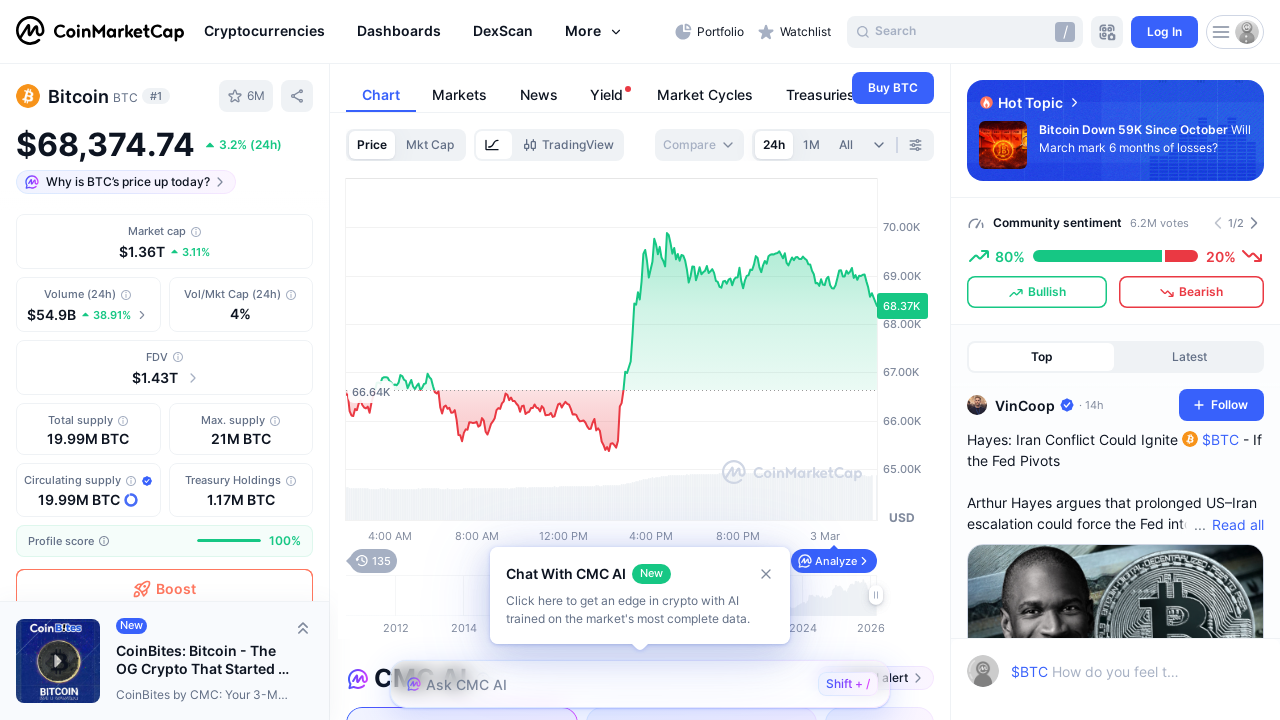

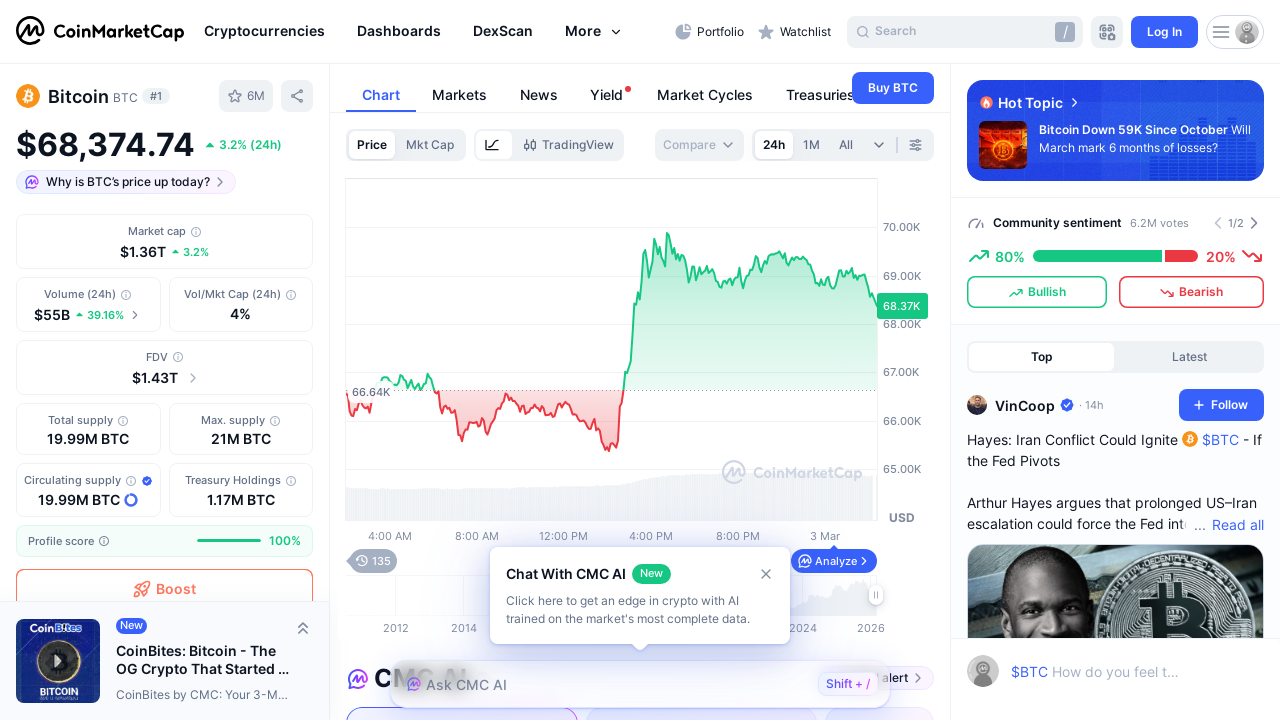